Tests clicking a male radio button (duplicate test)

Starting URL: https://testautomationpractice.blogspot.com/

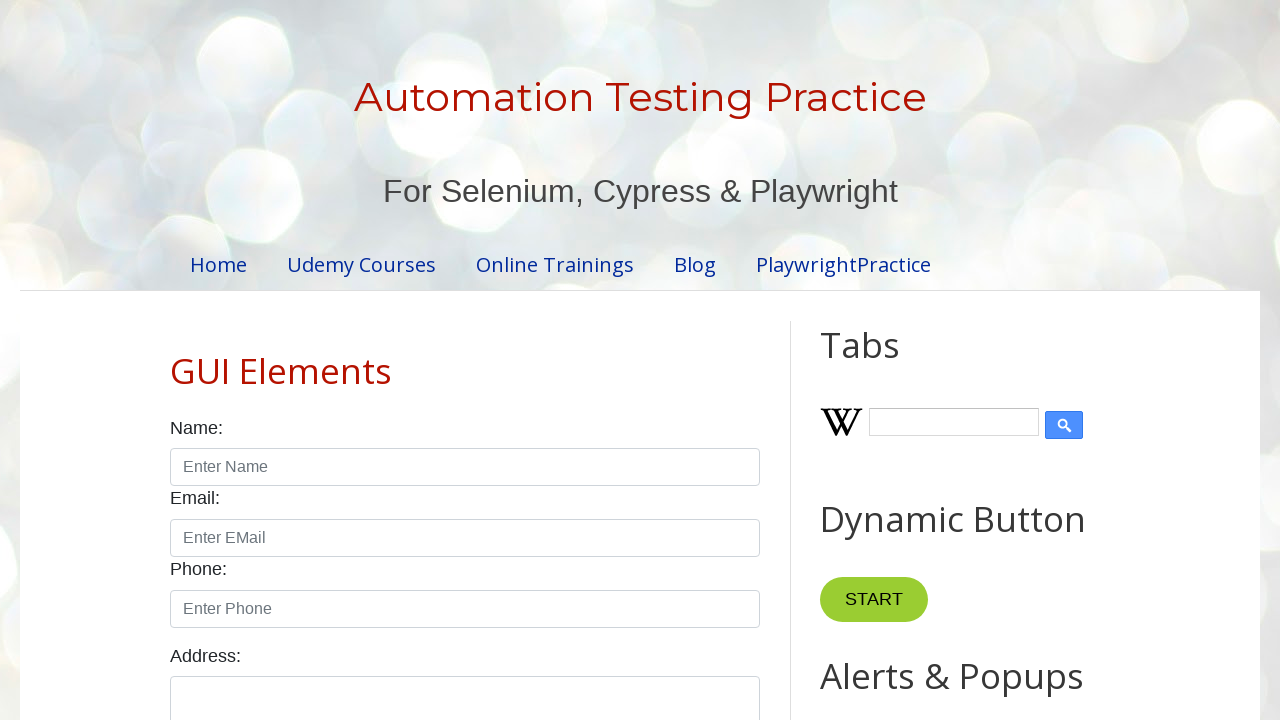

Clicked male radio button at (176, 360) on #male
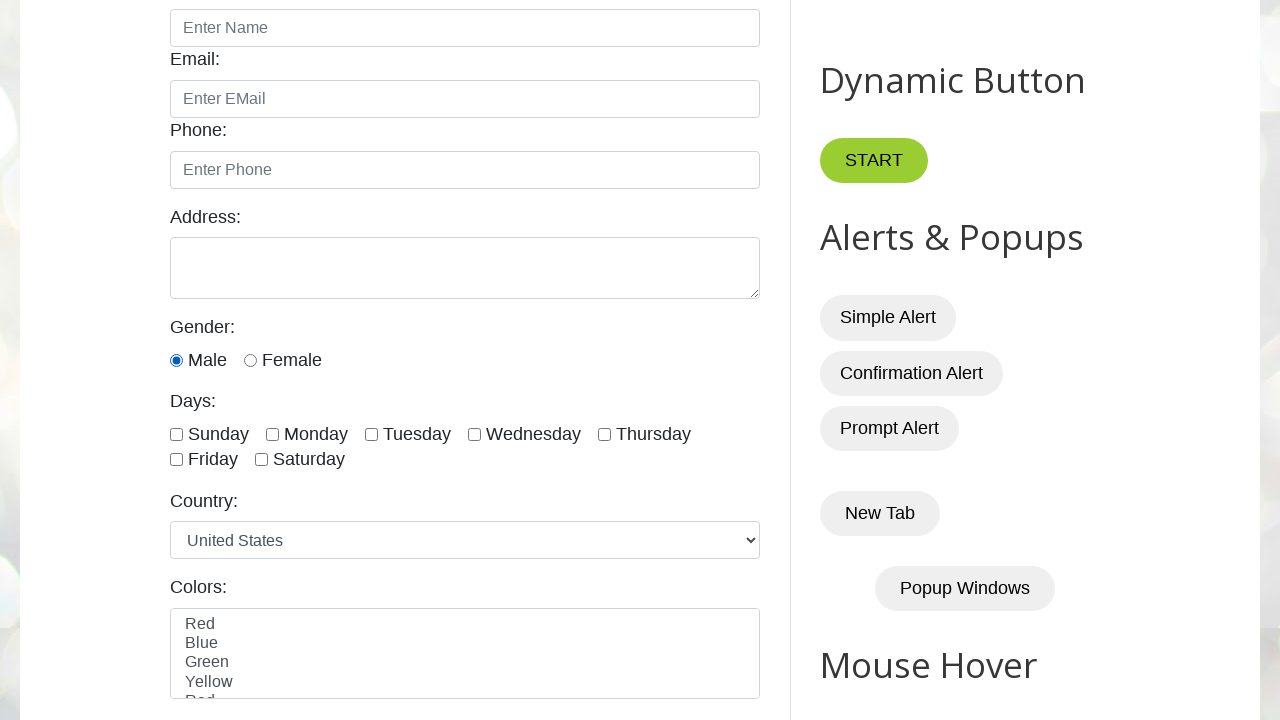

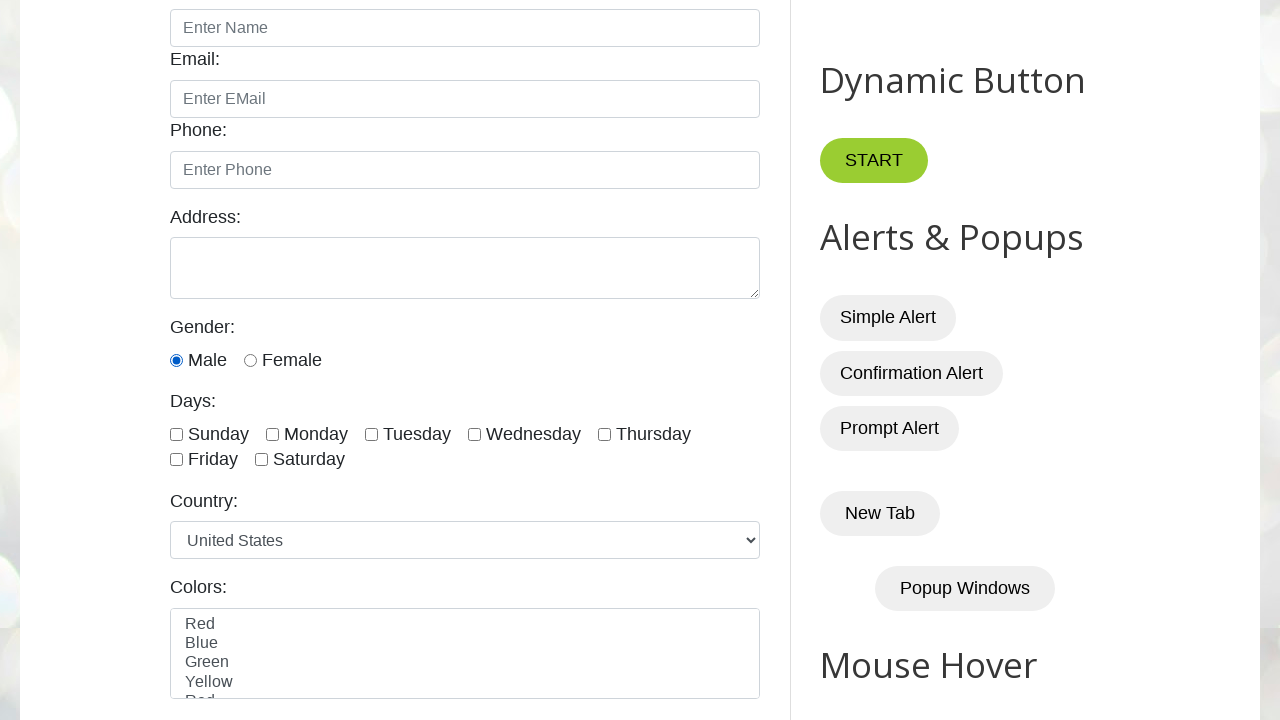